Tests tab functionality by clicking on each tab and verifying the corresponding content is displayed

Starting URL: http://demoqa.com/tabs

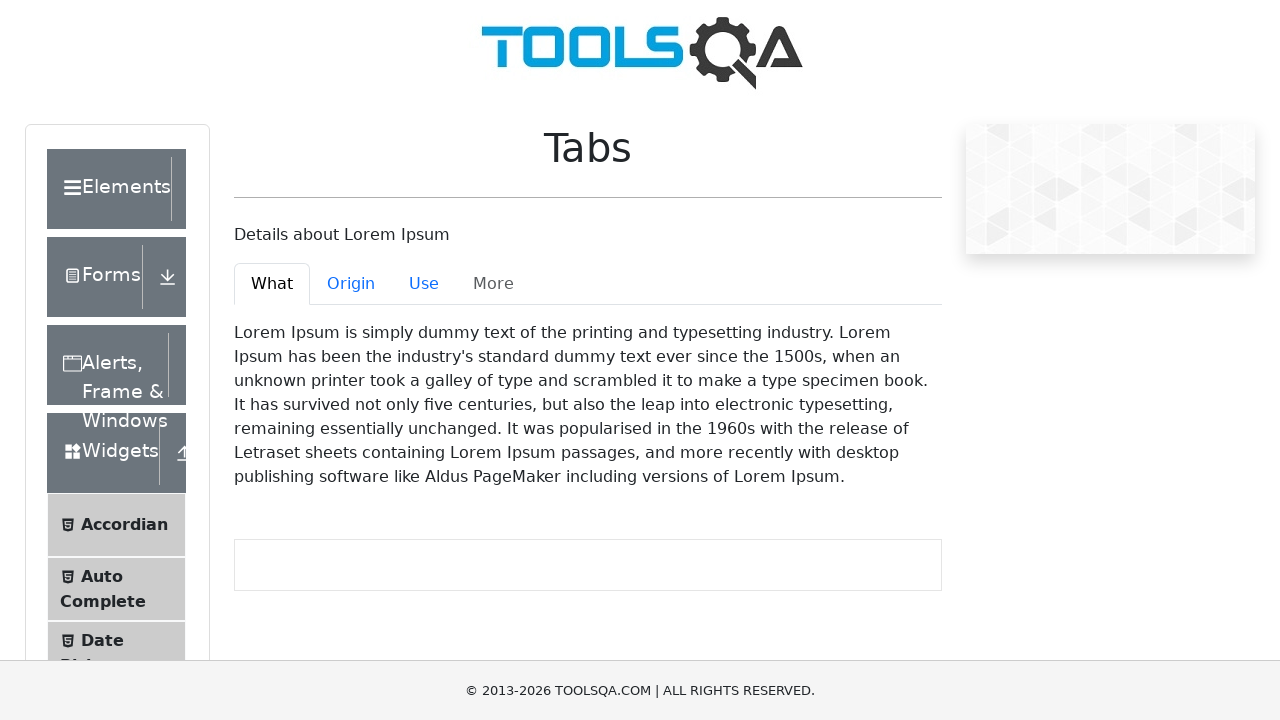

Navigated to tab testing page at http://demoqa.com/tabs
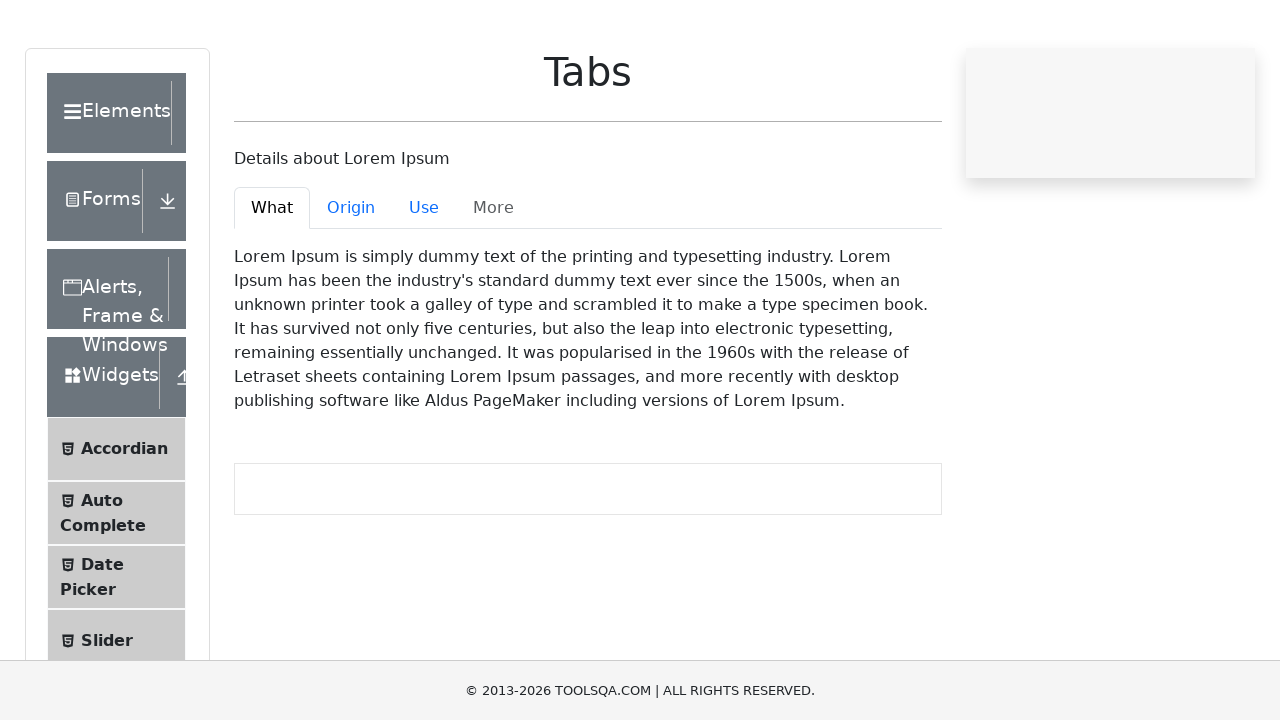

Located all tab elements on the page
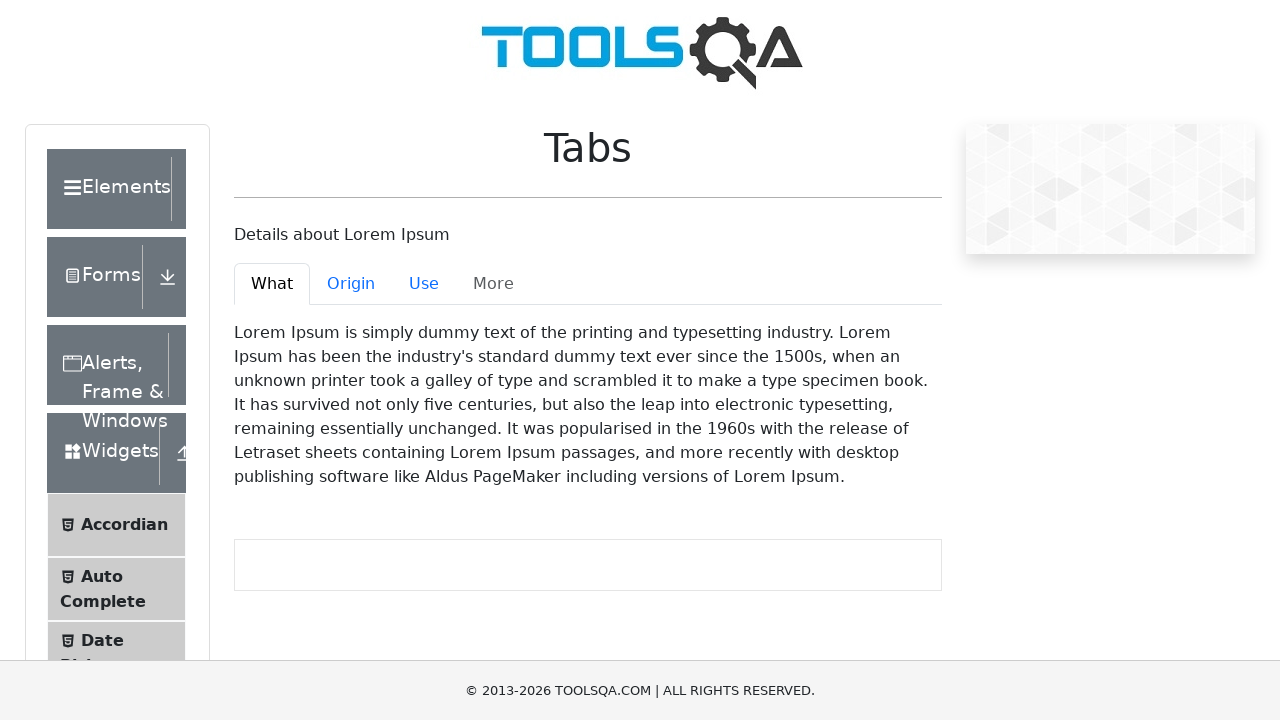

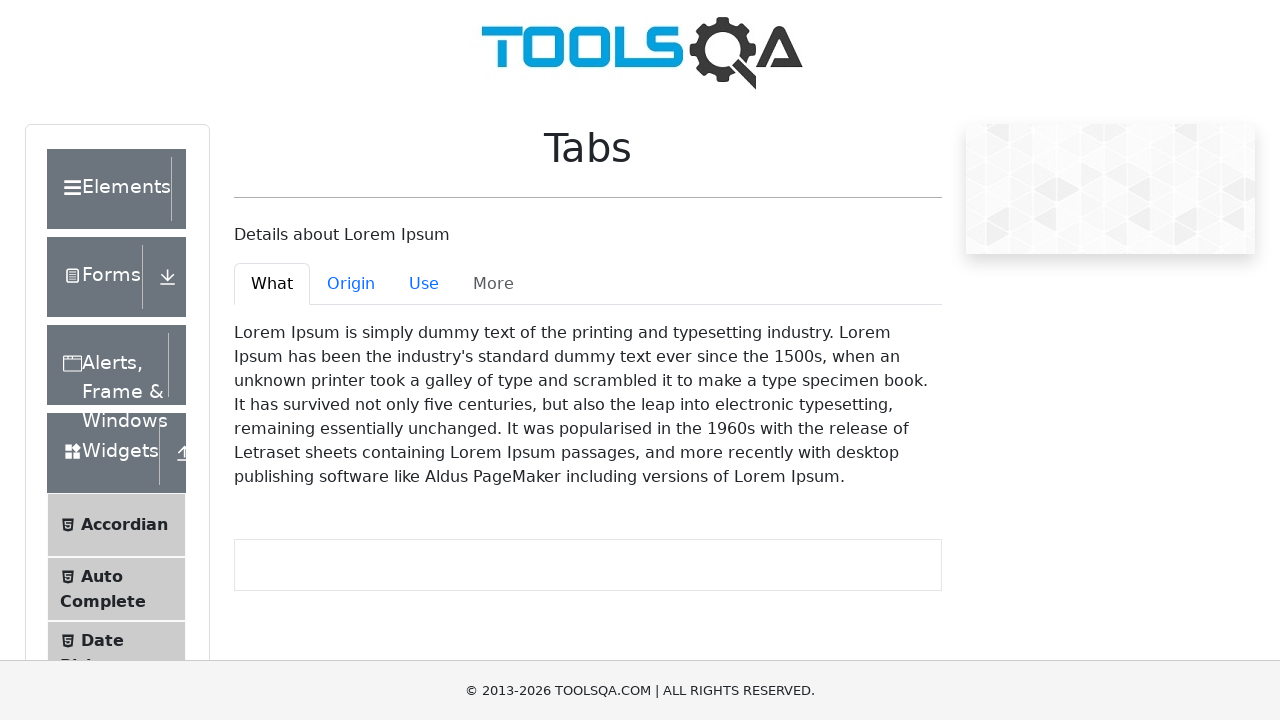